Tests interacting with closed shadow DOM by clicking an element and entering text via keyboard actions

Starting URL: https://selectorshub.com/xpath-practice-page/

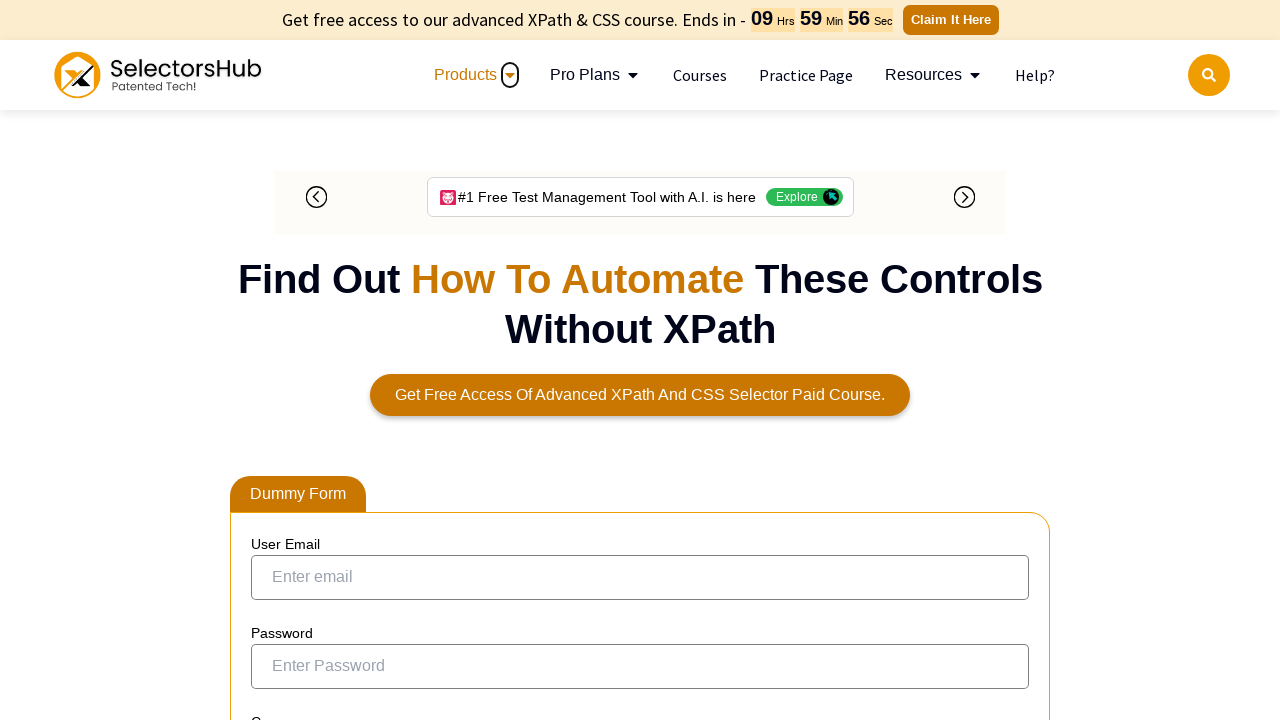

Clicked element in closed shadow DOM using evaluate
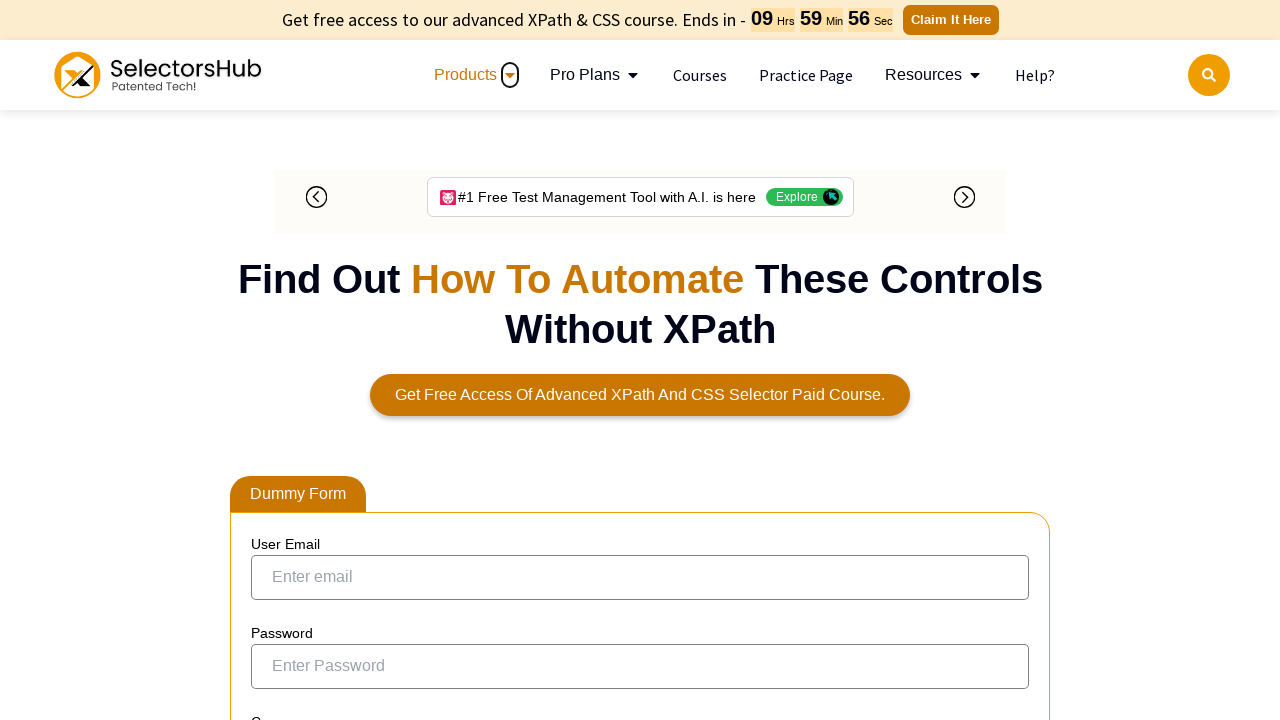

Typed 'GDHSHD' in the focused field
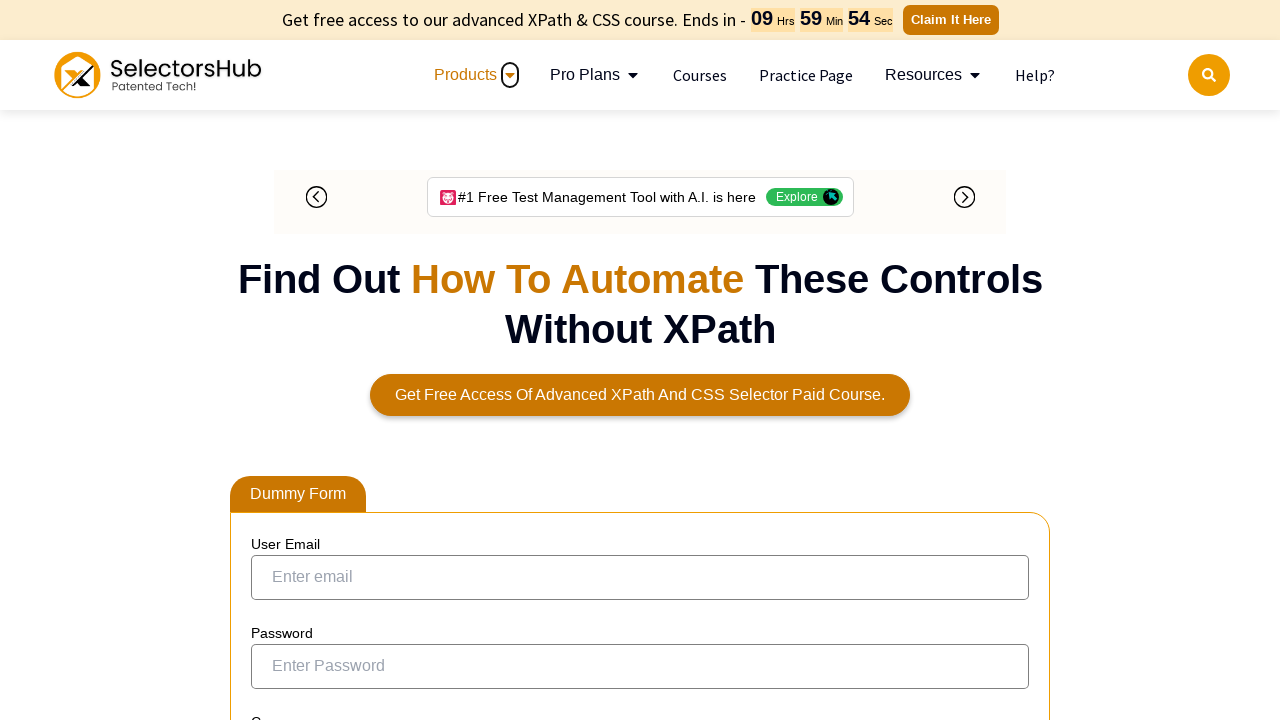

Pressed Tab key to move to next field
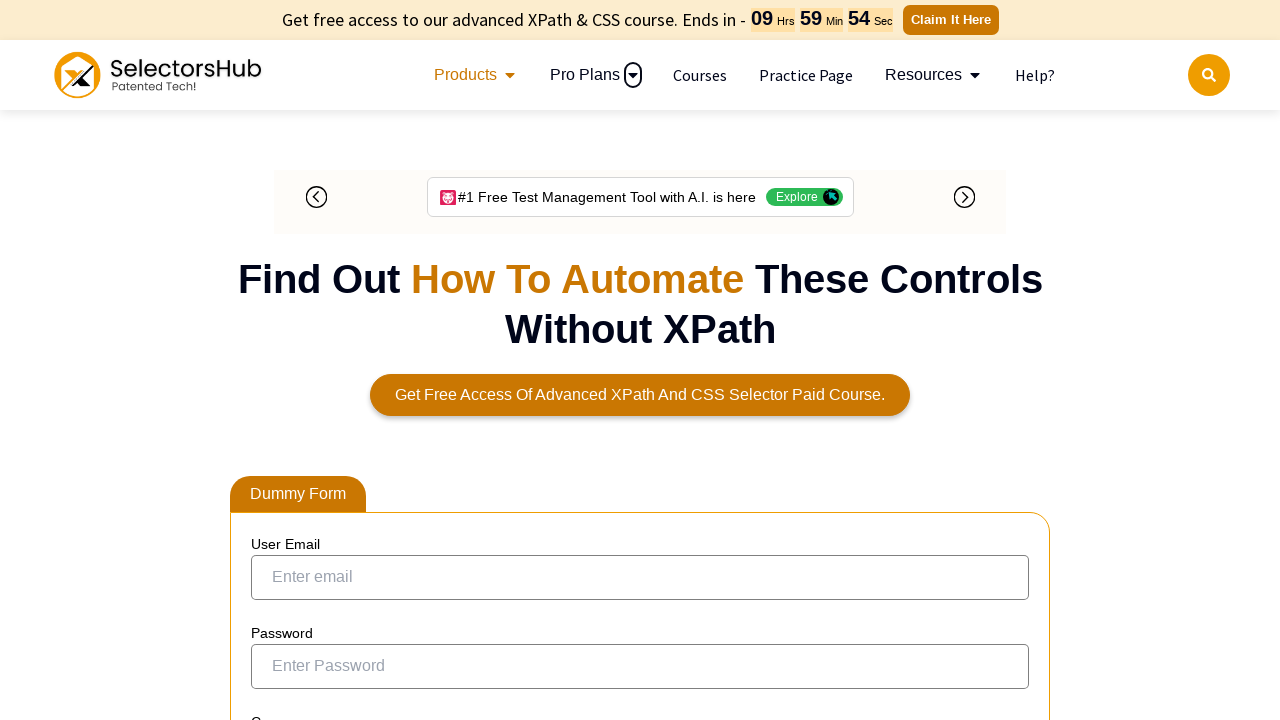

Typed 'JAGWAY' in the next field
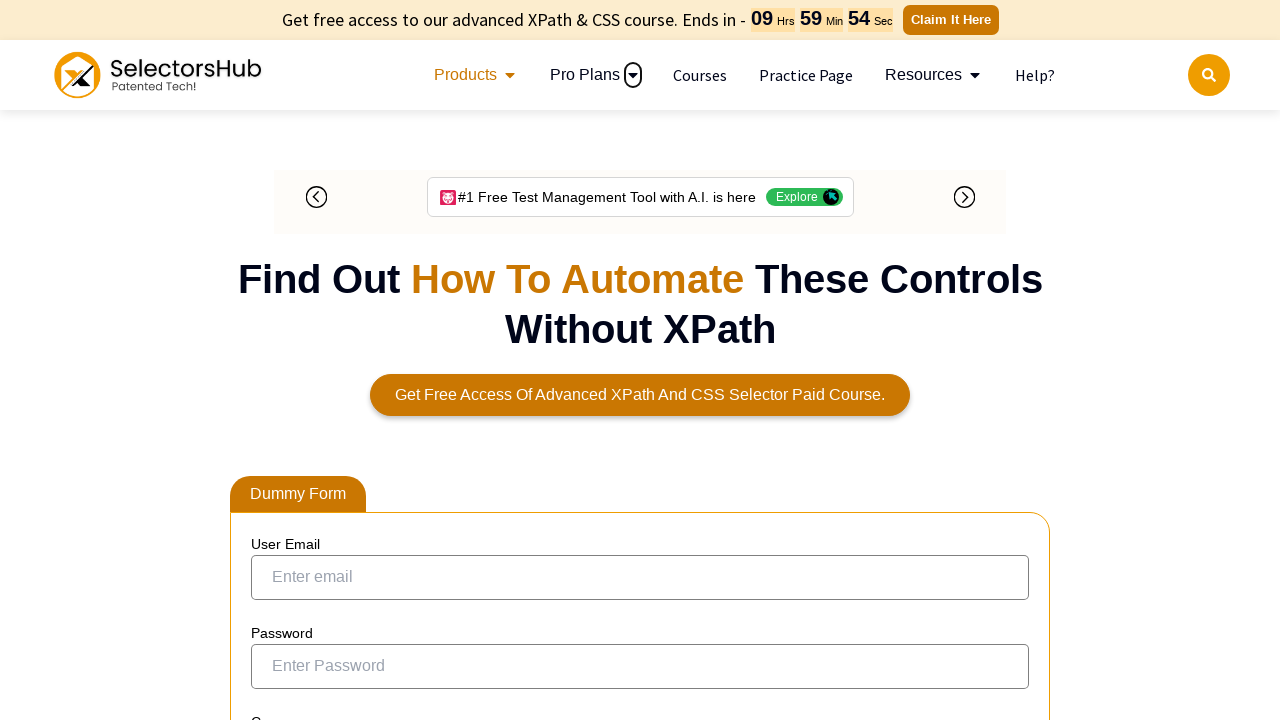

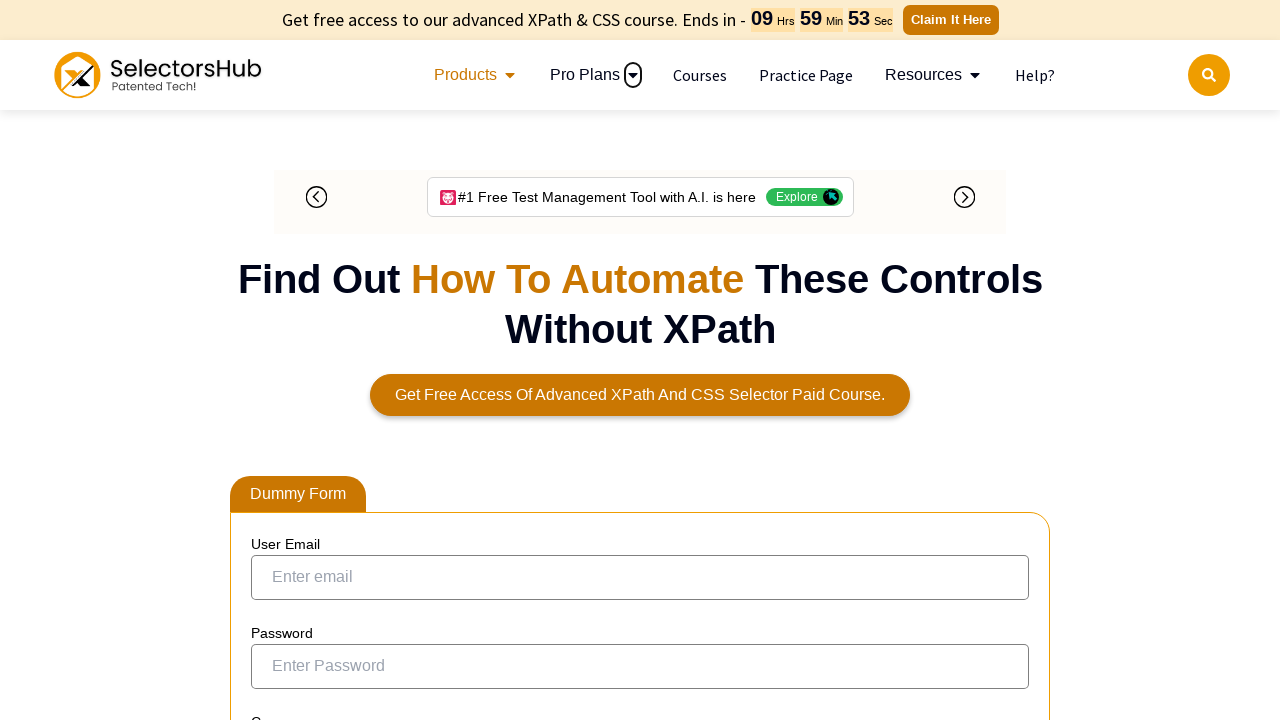